Tests calendar/datepicker functionality by clicking the datepicker trigger button and selecting the currently active date from the calendar widget.

Starting URL: https://rahulshettyacademy.com/dropdownsPractise/

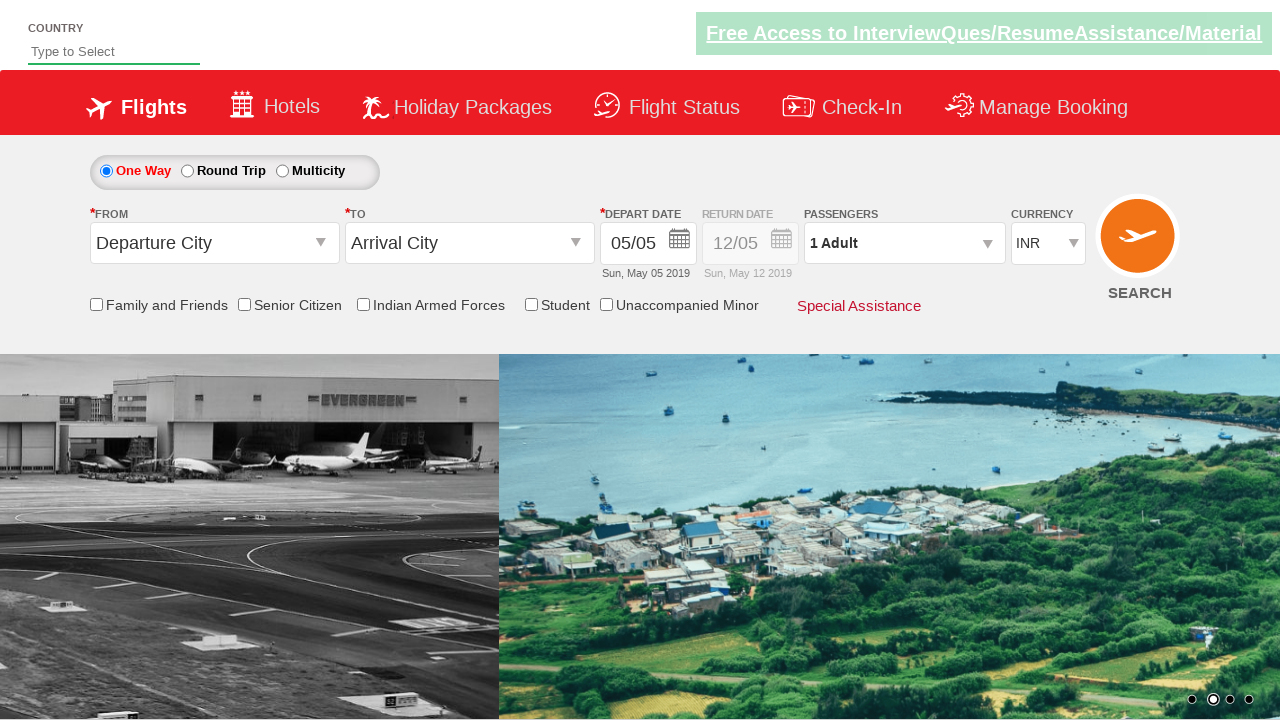

Clicked the first datepicker trigger button to open calendar widget at (680, 242) on (//button[@class='ui-datepicker-trigger'])[1]
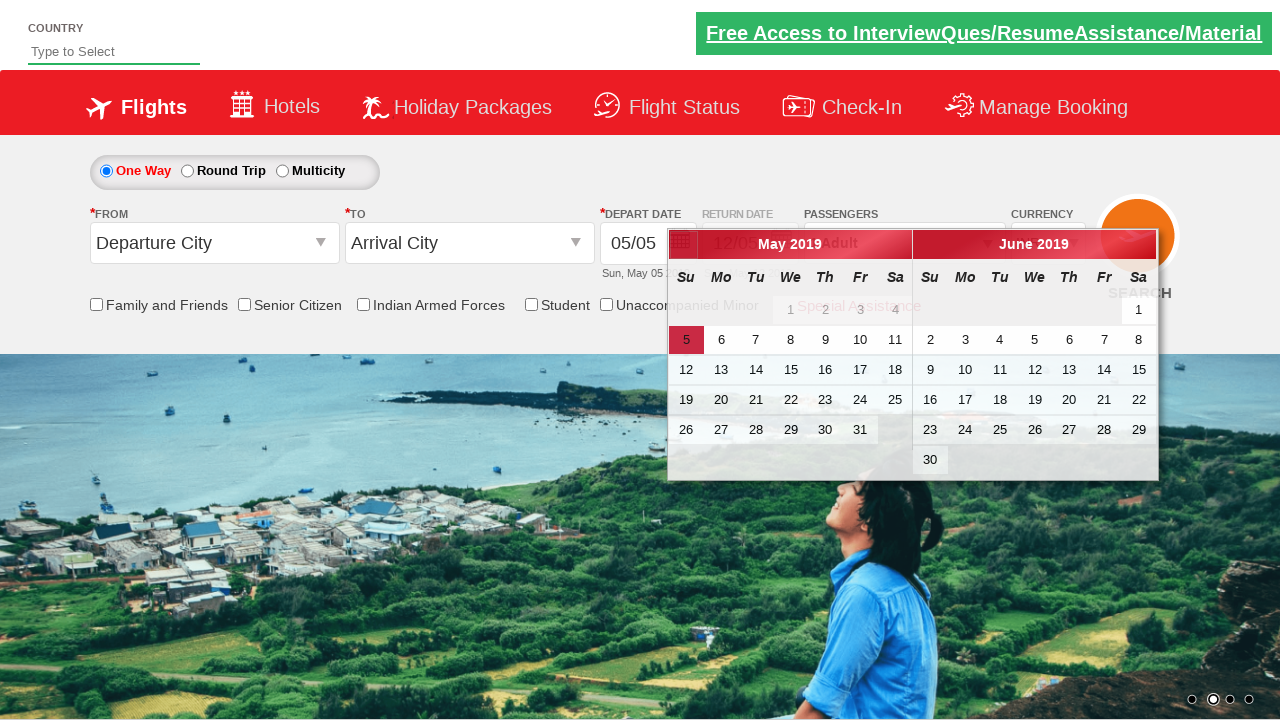

Calendar widget loaded and active date element appeared
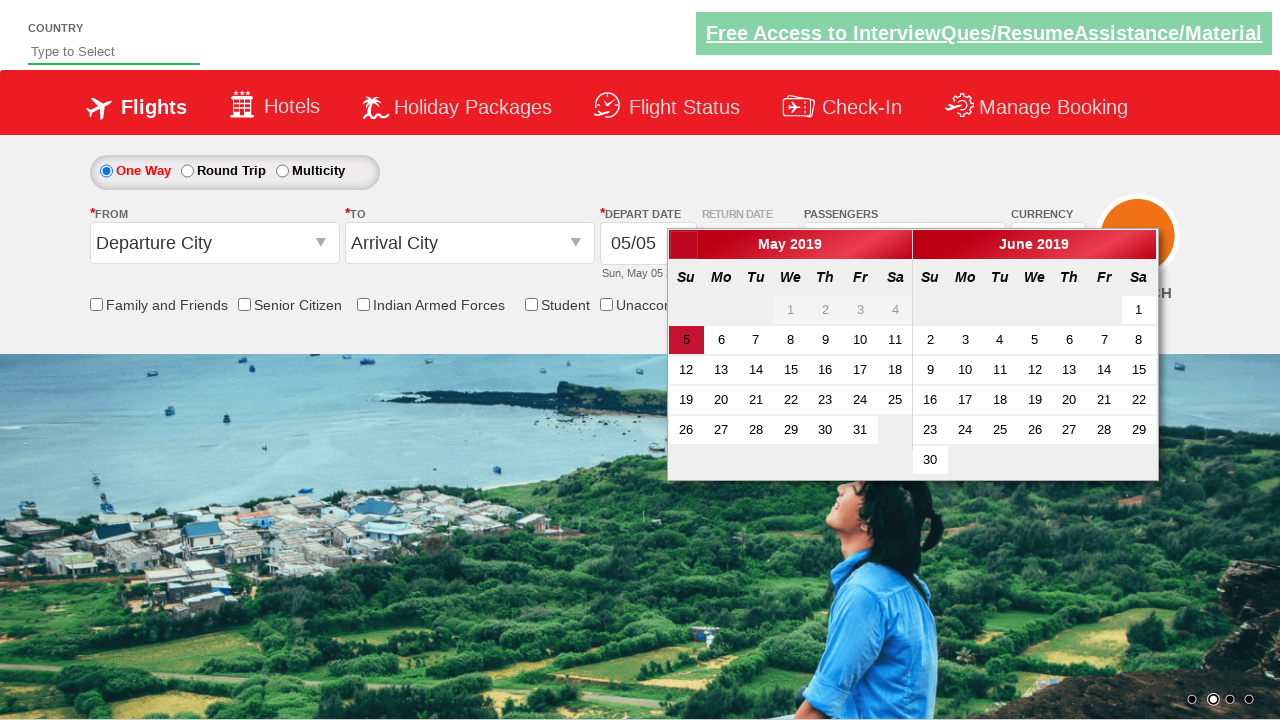

Selected the currently active date from the calendar at (686, 340) on a.ui-state-default.ui-state-active
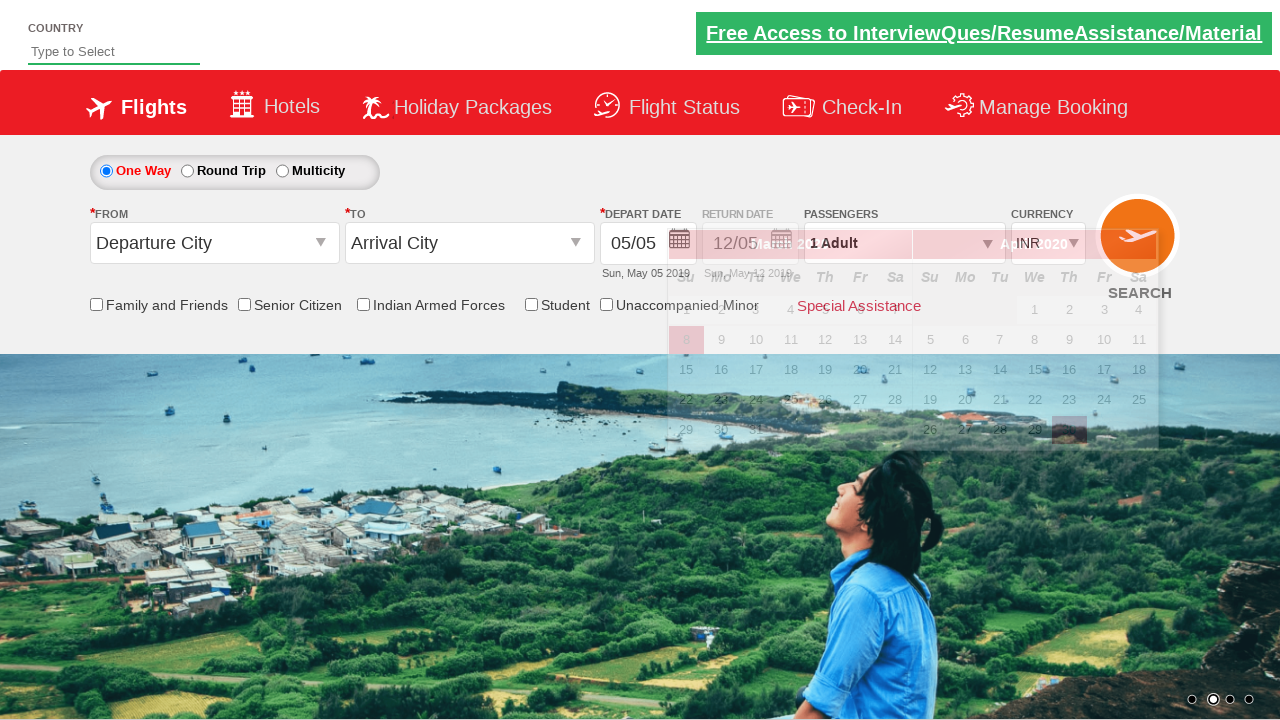

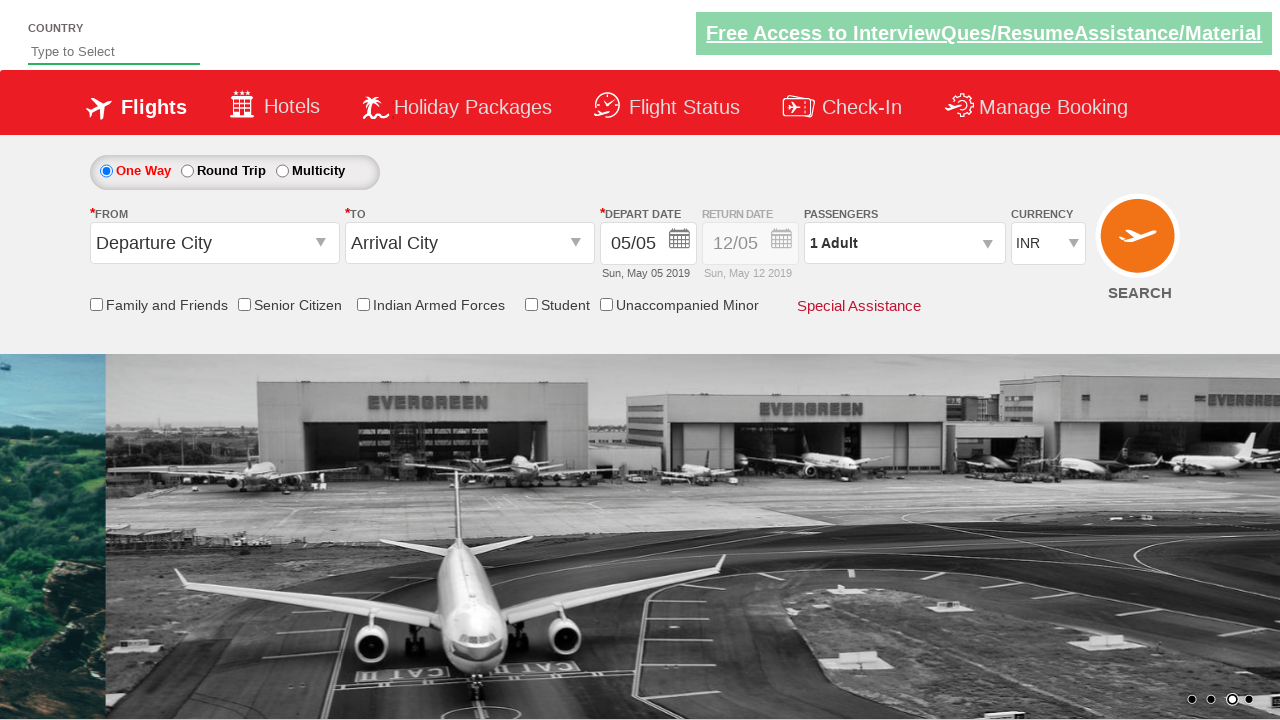